Tests the dynamic click button functionality on demoqa.com by clicking a button and verifying the confirmation message appears.

Starting URL: https://demoqa.com/buttons

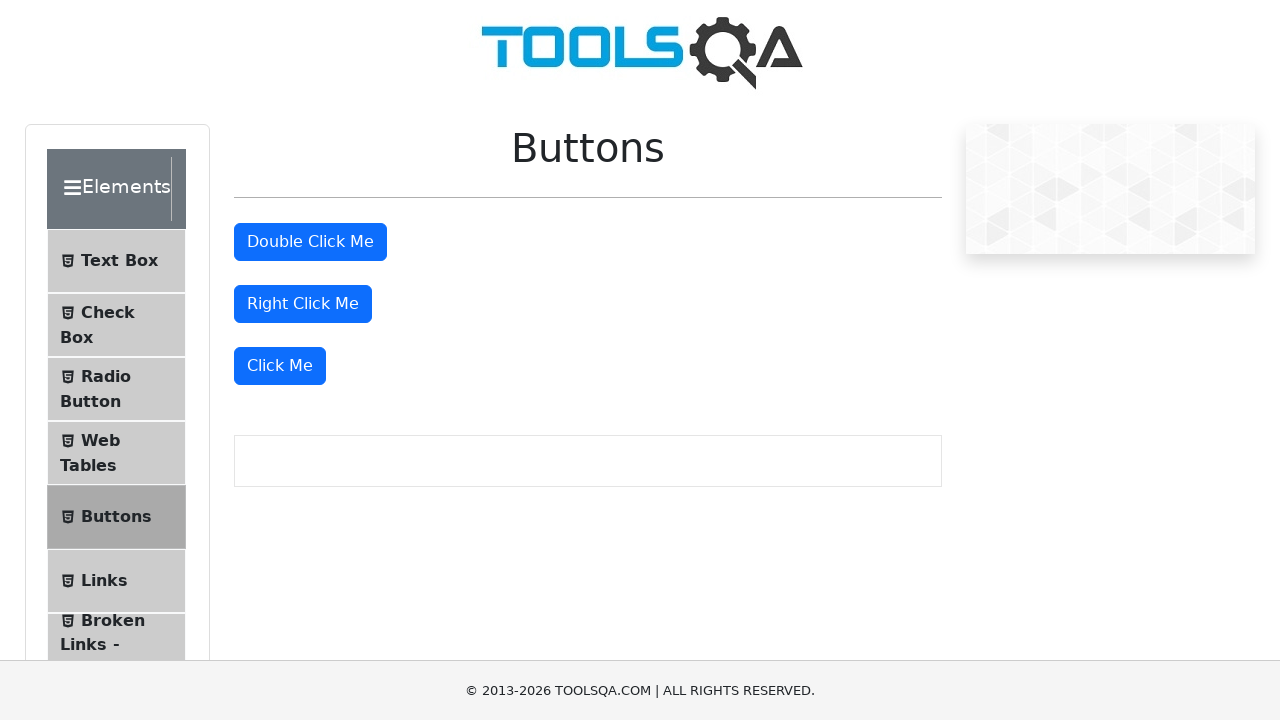

Waited for double click button to load on demoqa.com/buttons
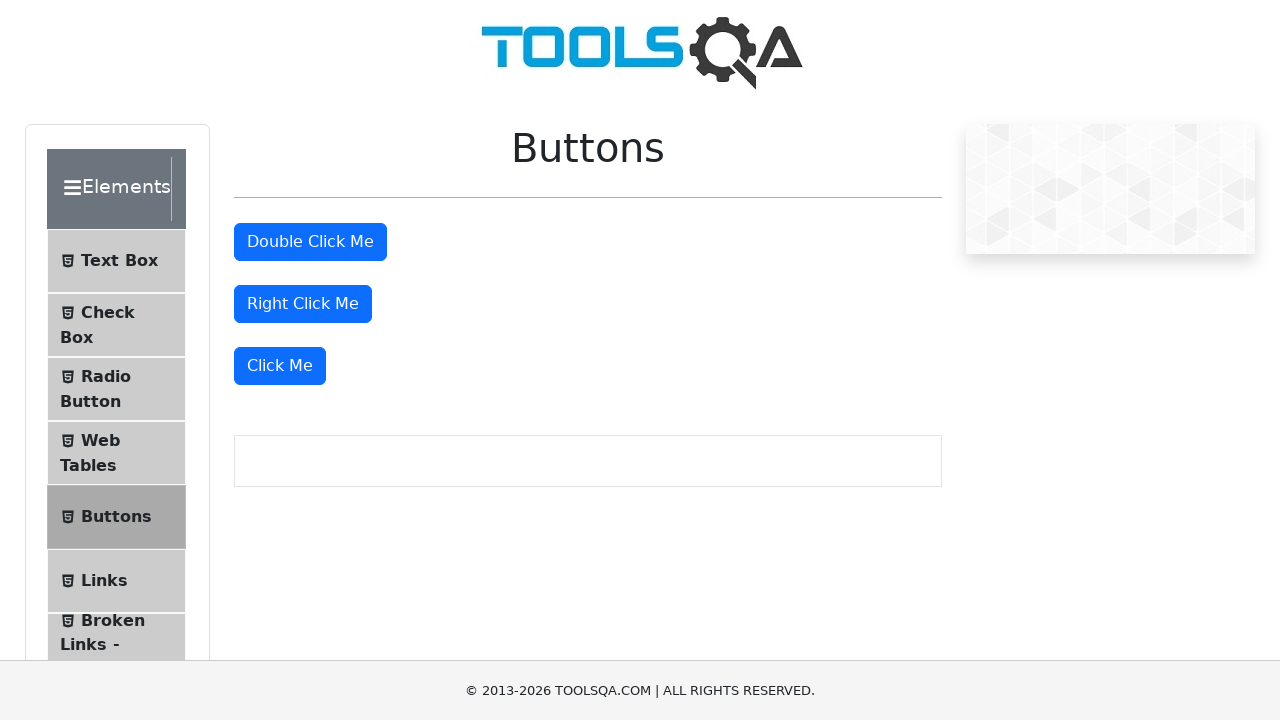

Clicked the 'Click Me' button for dynamic click test at (280, 366) on xpath=//button[text()='Click Me']
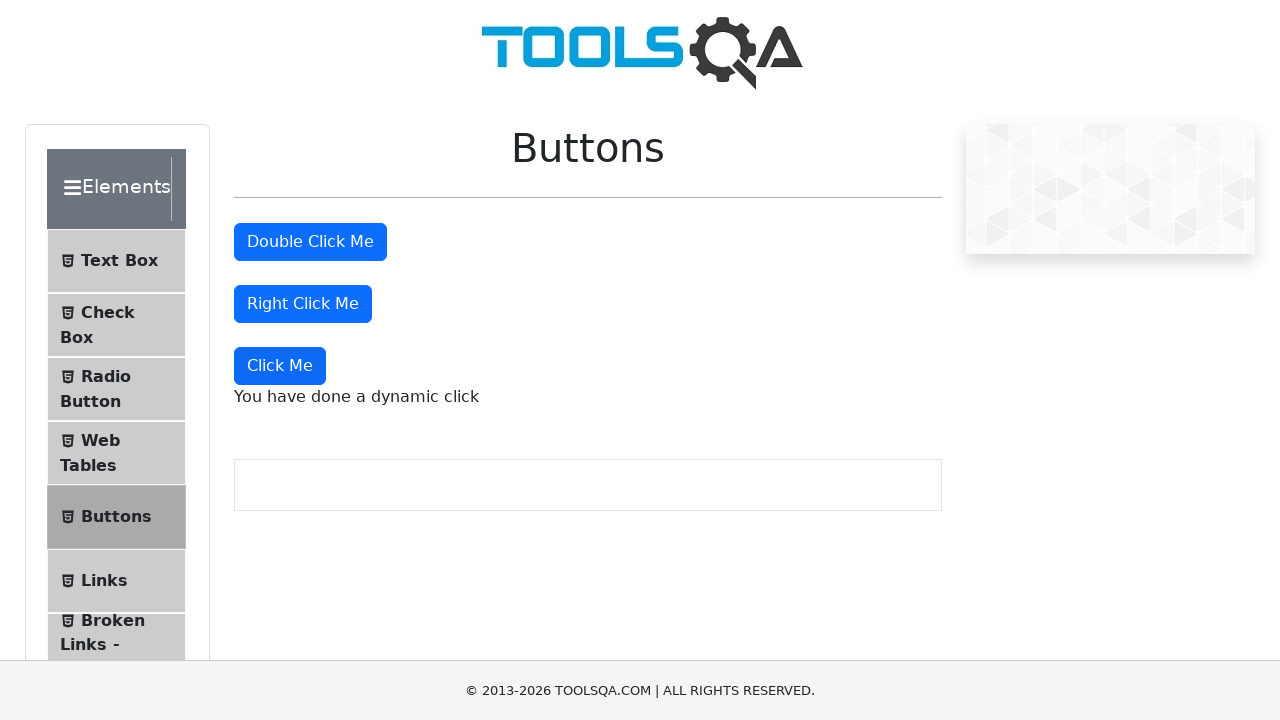

Dynamic click confirmation message appeared
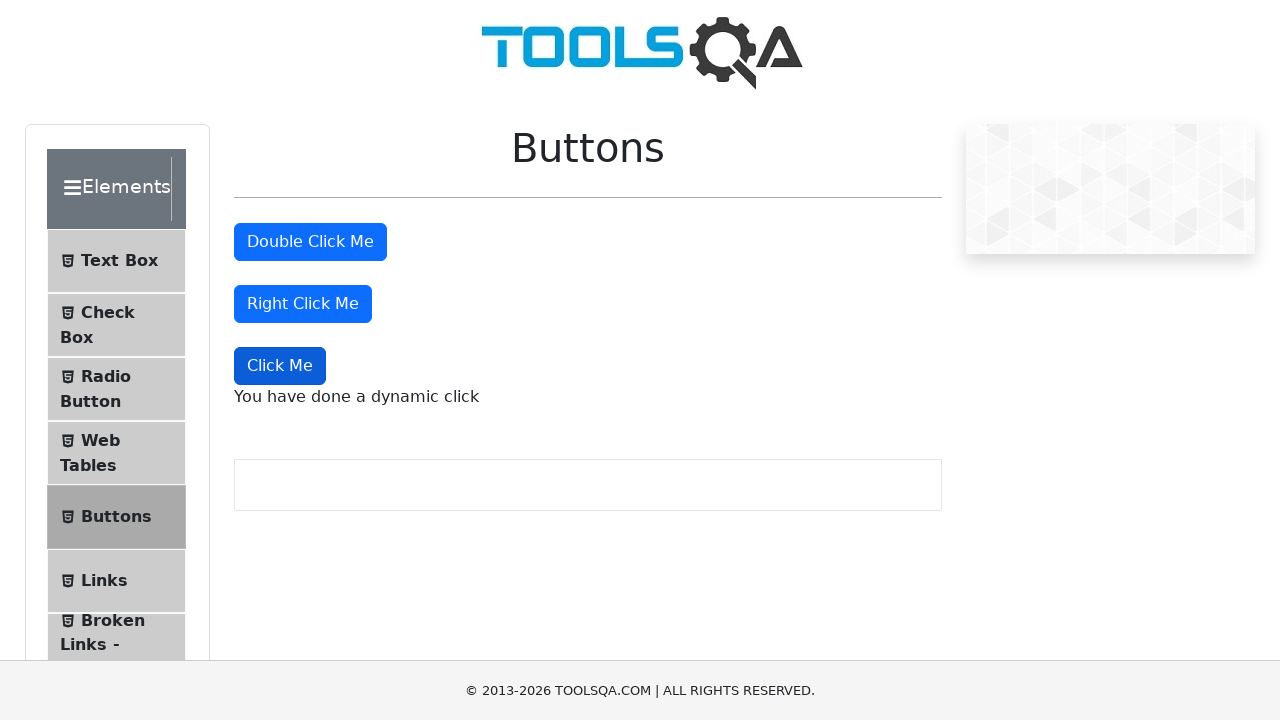

Verified confirmation message text: 'You have done a dynamic click'
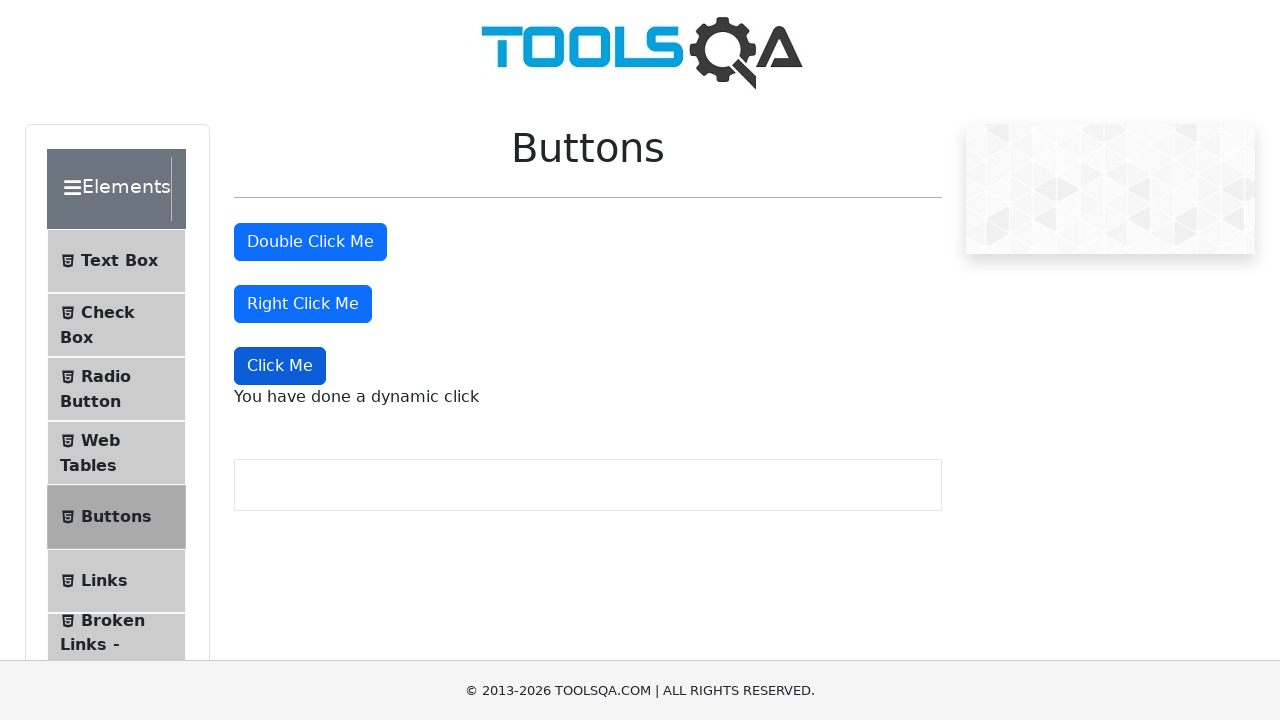

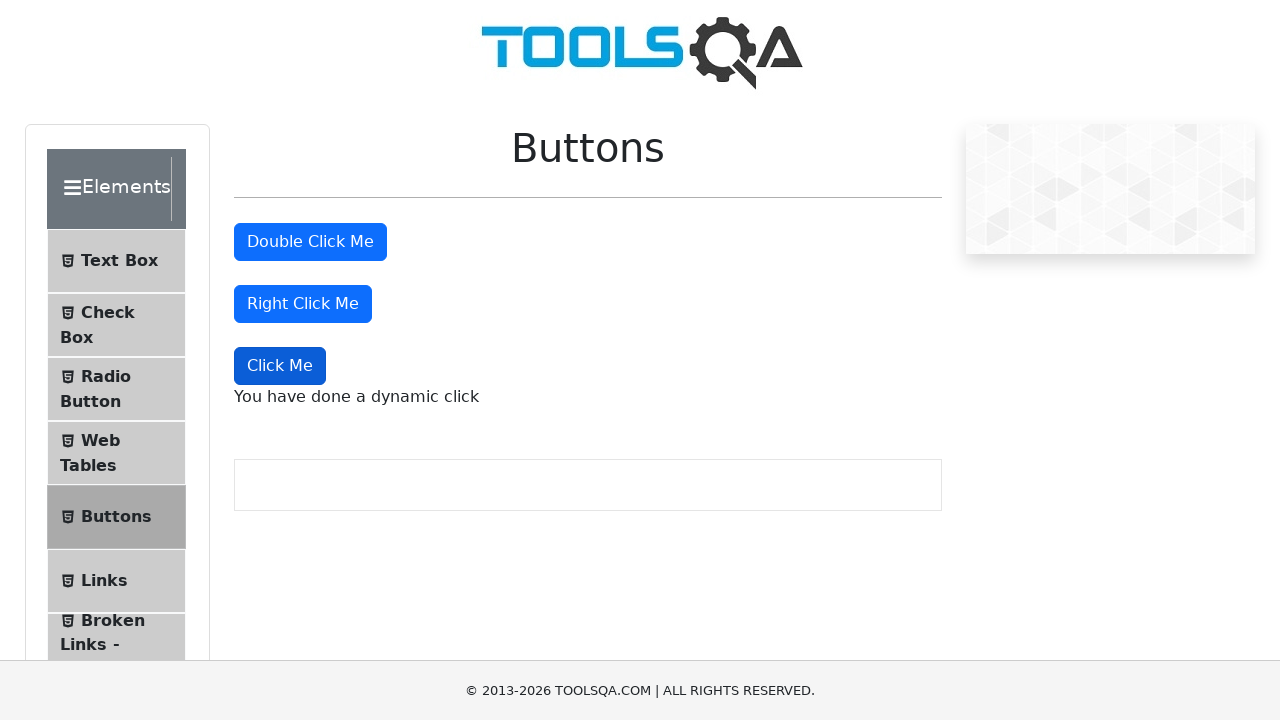